Tests browser alert handling by clicking a button to trigger an alert and then accepting it

Starting URL: https://demoqa.com/alerts

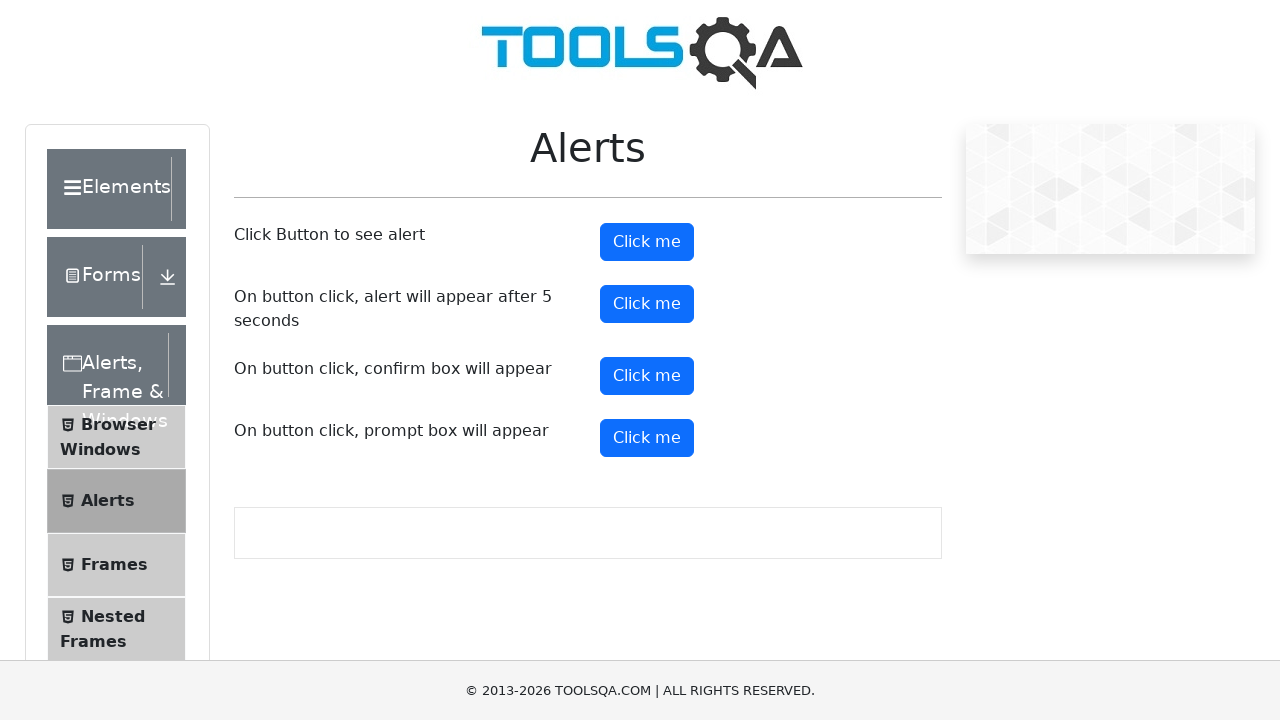

Clicked alert button to trigger alert dialog at (647, 242) on button#alertButton
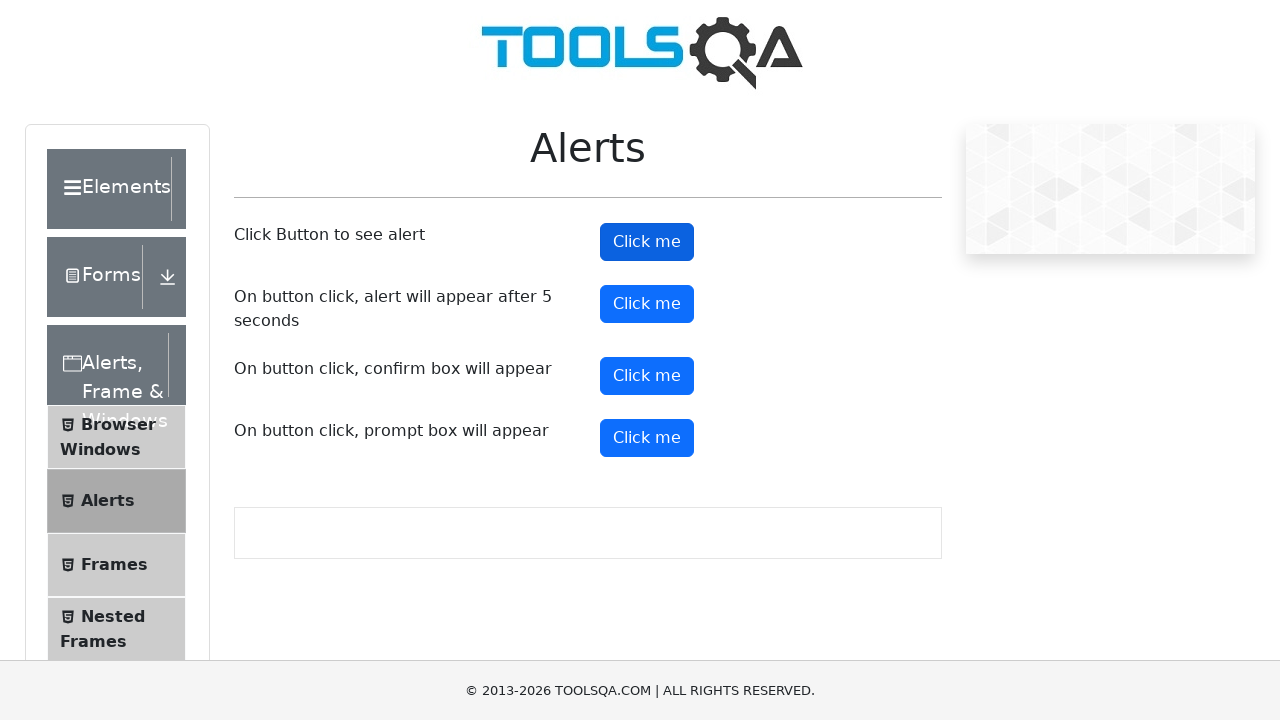

Set up dialog handler to accept alert
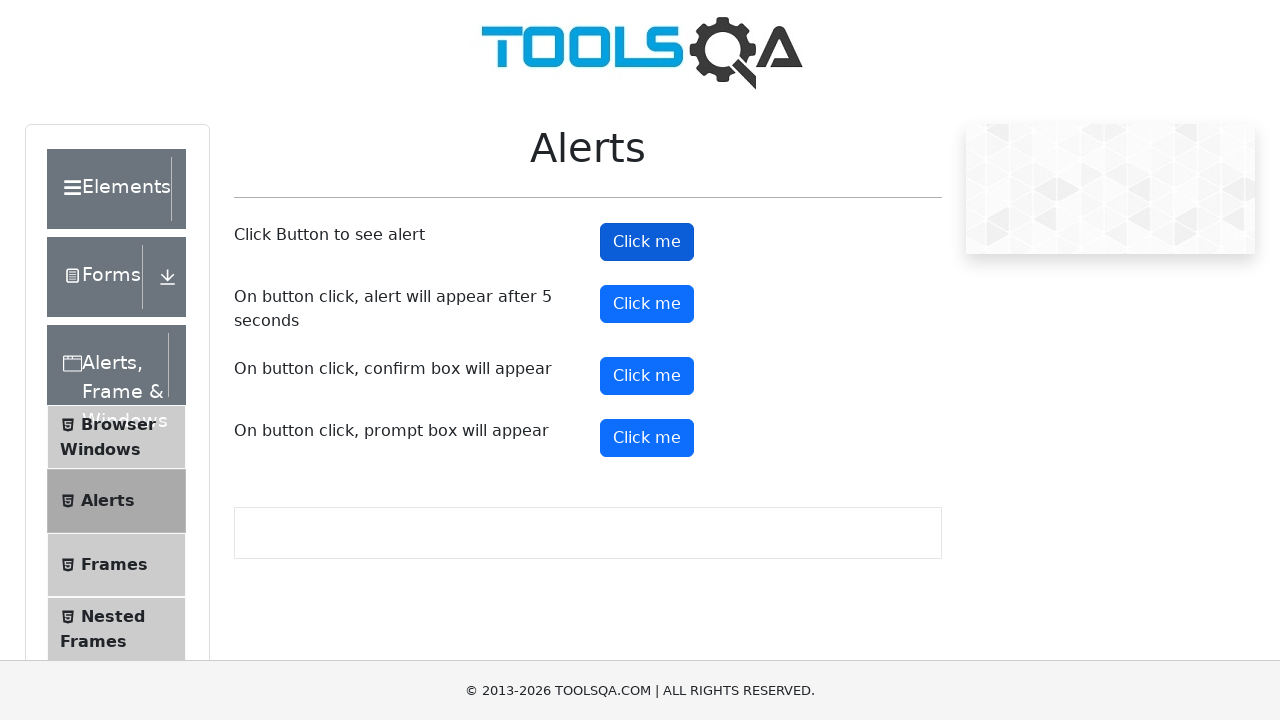

Waited 1 second for alert to be handled
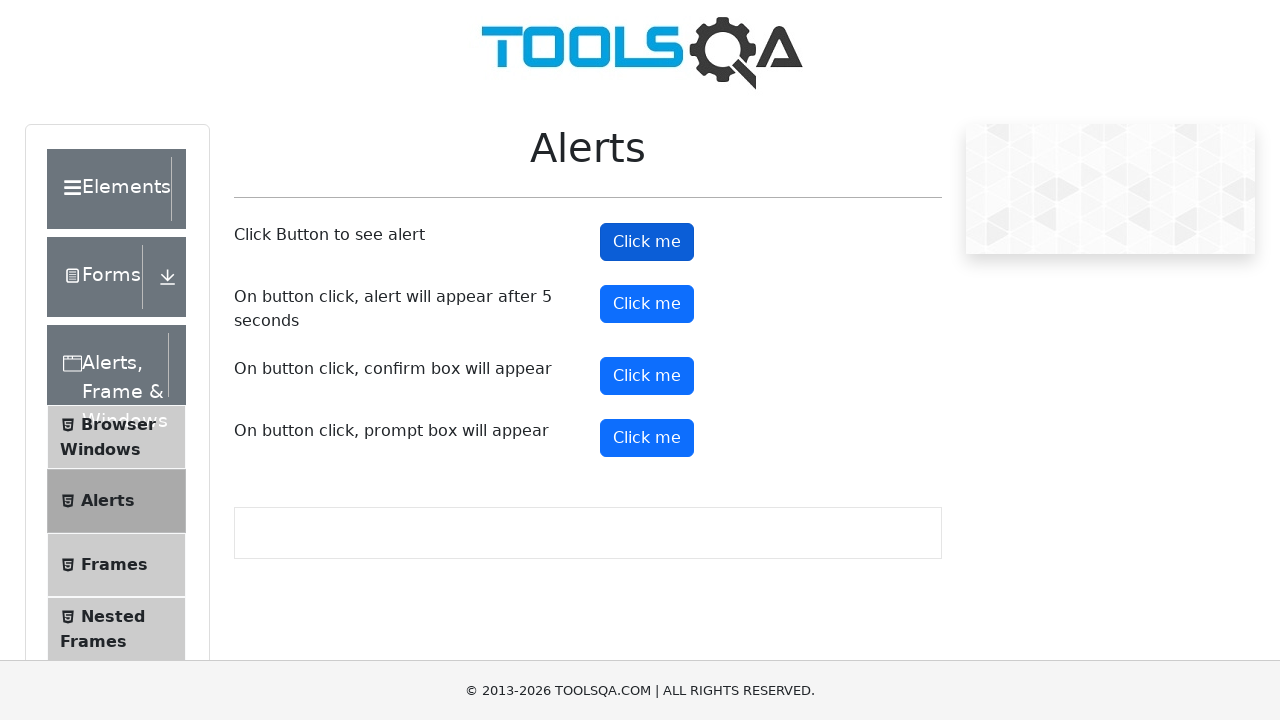

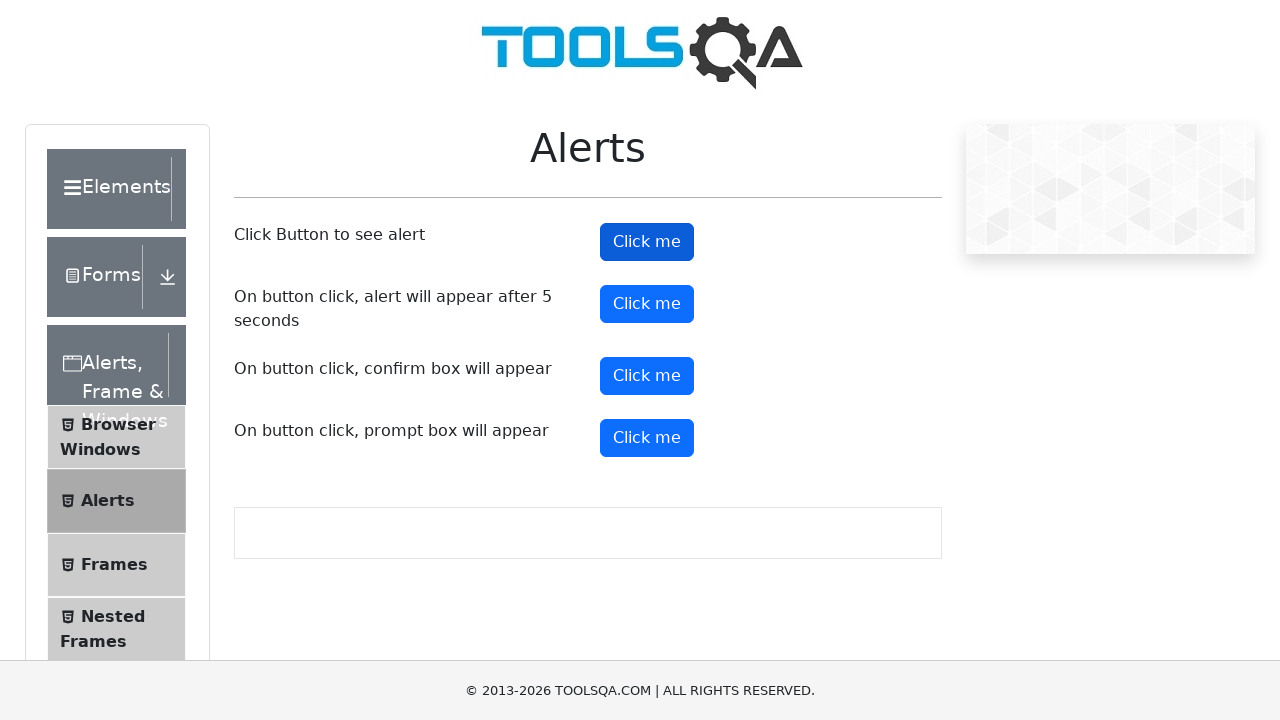